Navigates to TheFork restaurant listing page for Italian restaurants in Paris, performs random mouse movements to simulate human behavior, scrolls down the page, and waits for content to load.

Starting URL: https://www.thefork.com/restaurants/paris-c415144/italian-t436

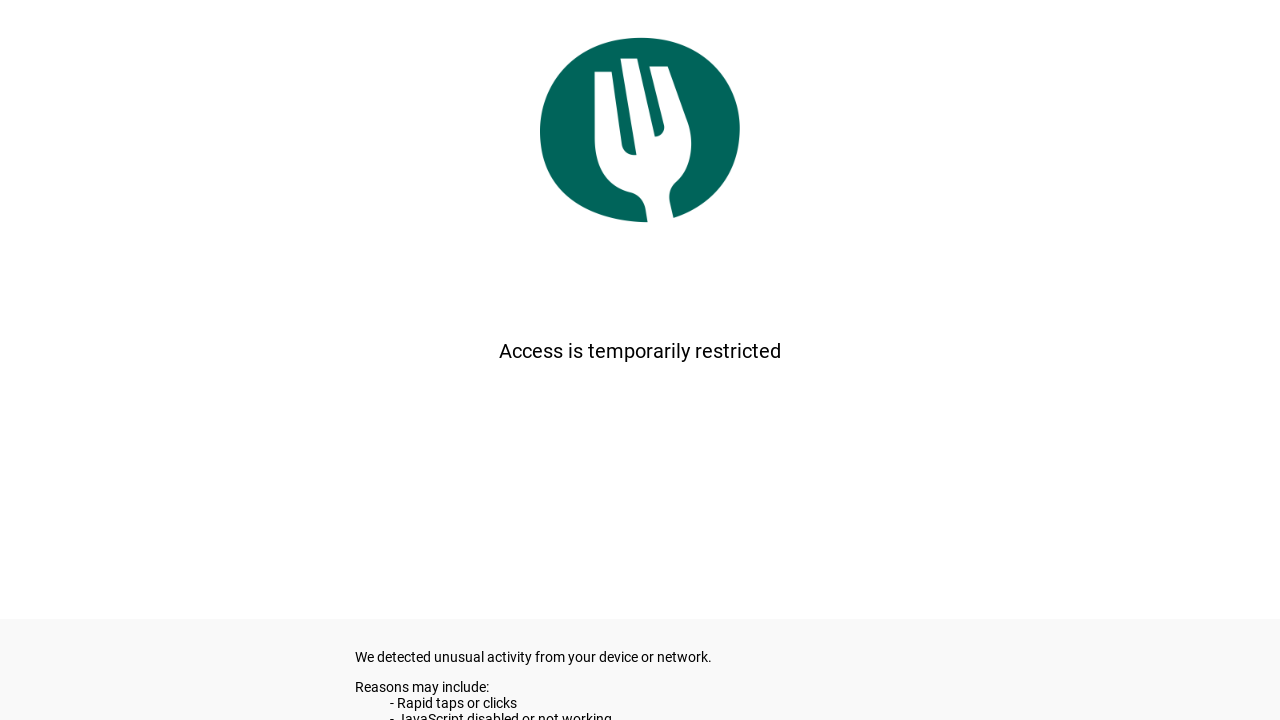

Waited for page DOM to load
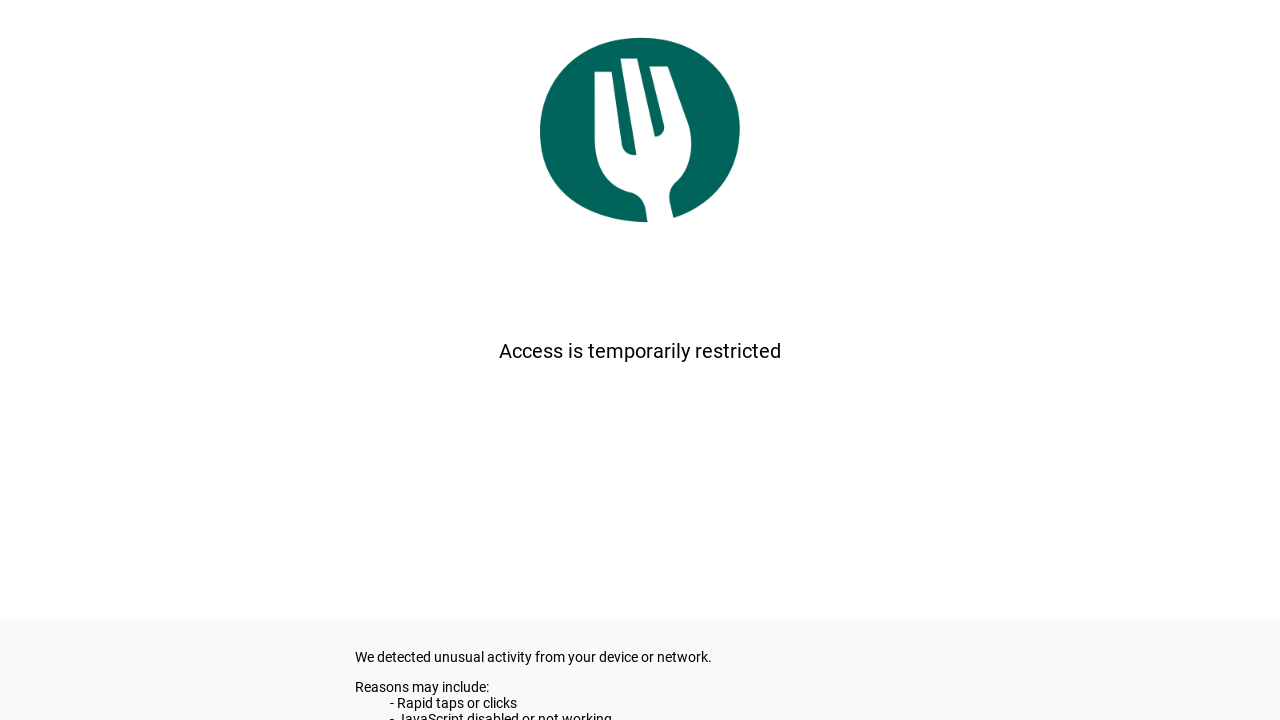

Retrieved page dimensions for viewport
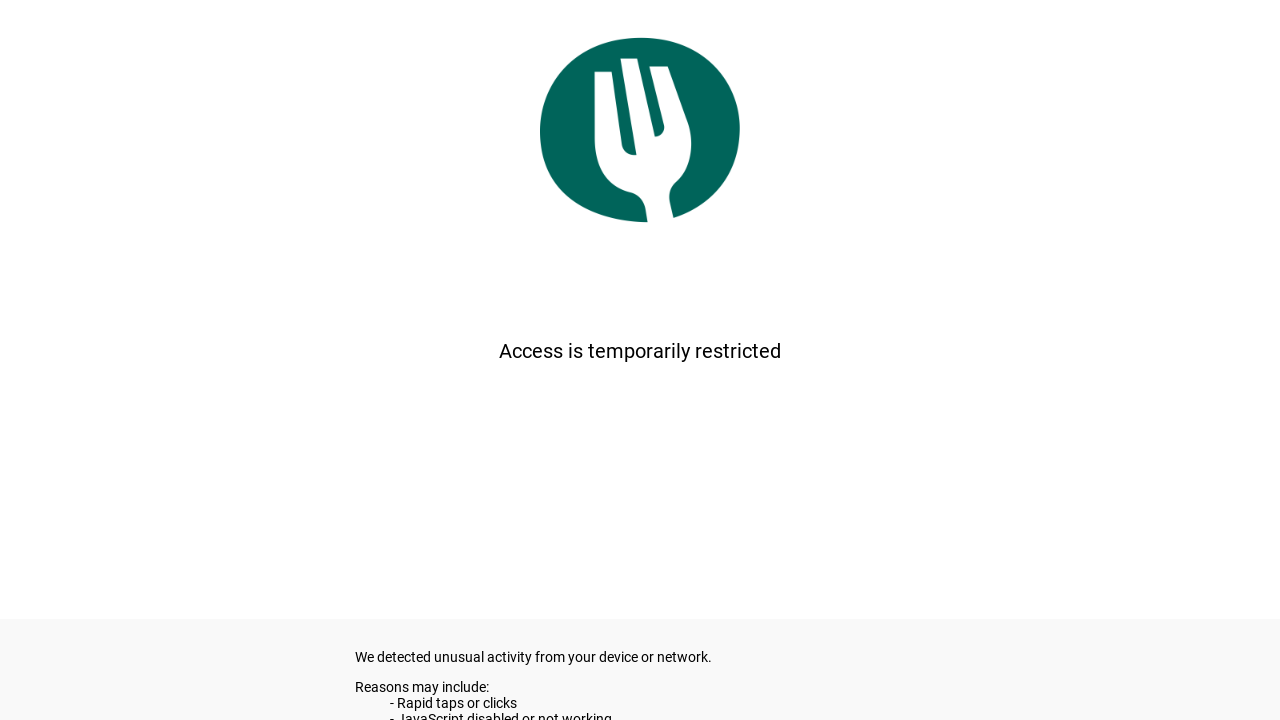

Moved mouse to simulate human behavior at coordinates (597, 643) at (597, 643)
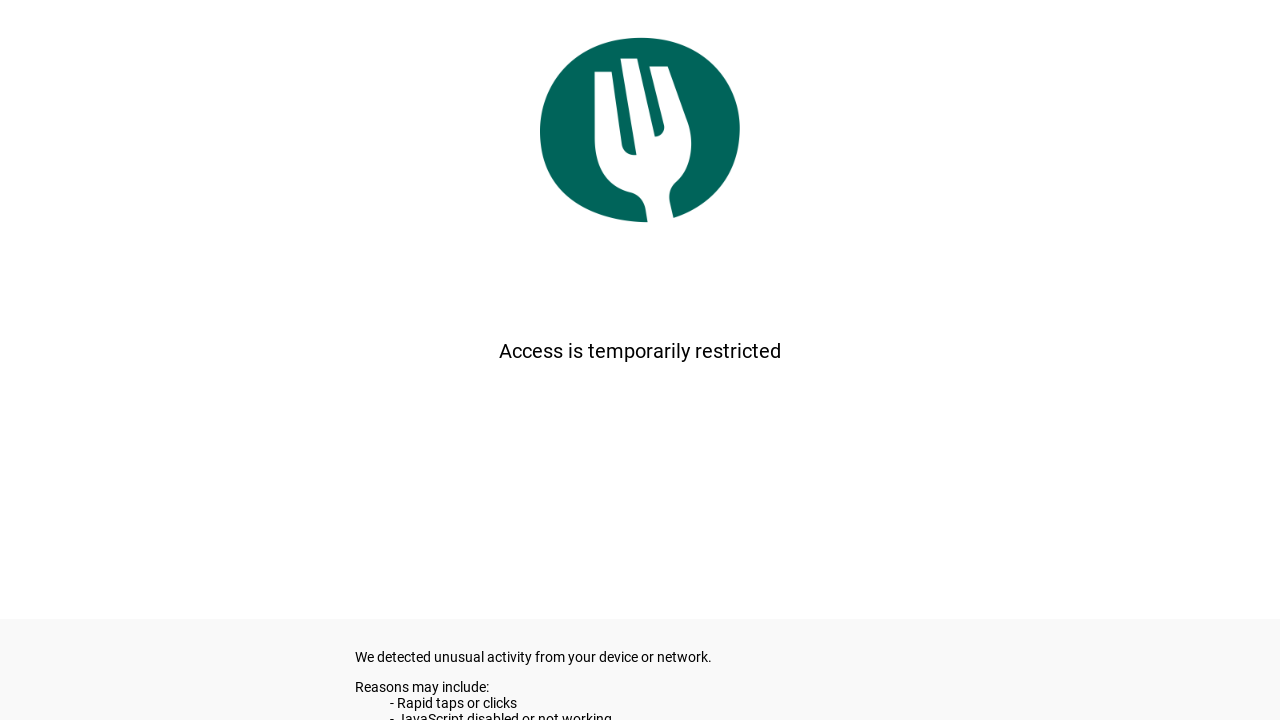

Waited after mouse movement
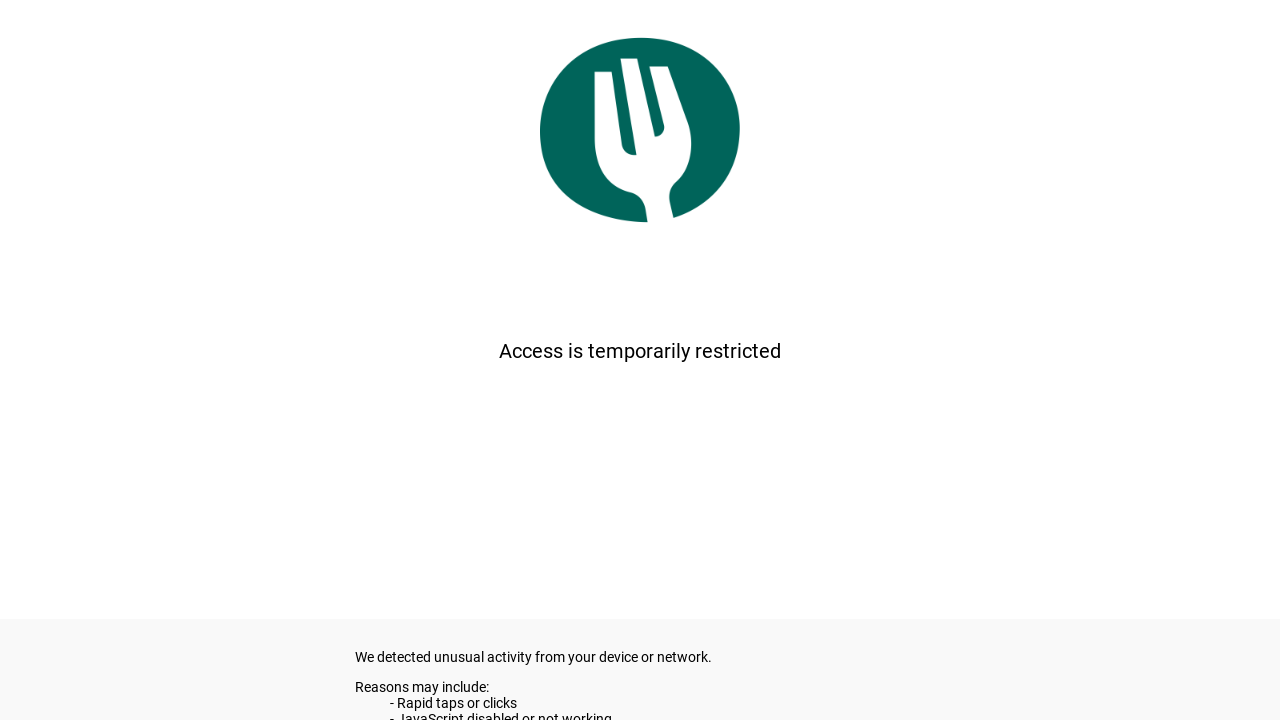

Moved mouse to simulate human behavior at coordinates (619, 357) at (619, 357)
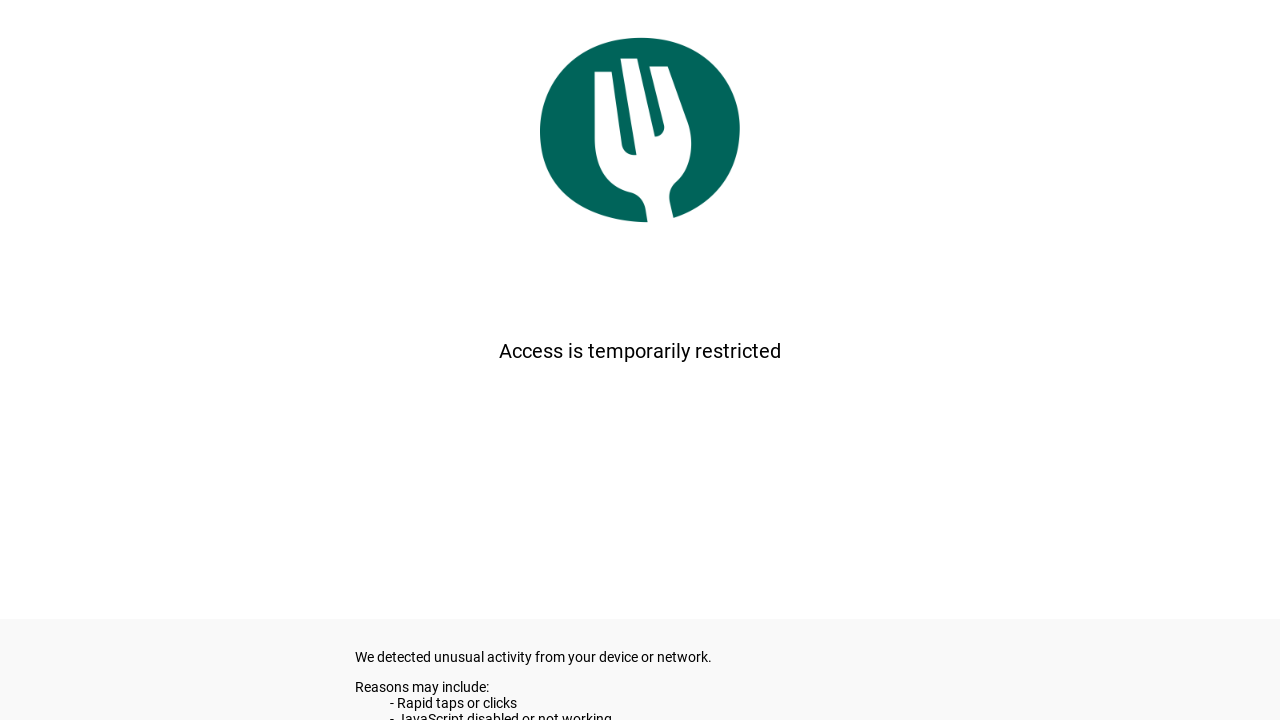

Waited after mouse movement
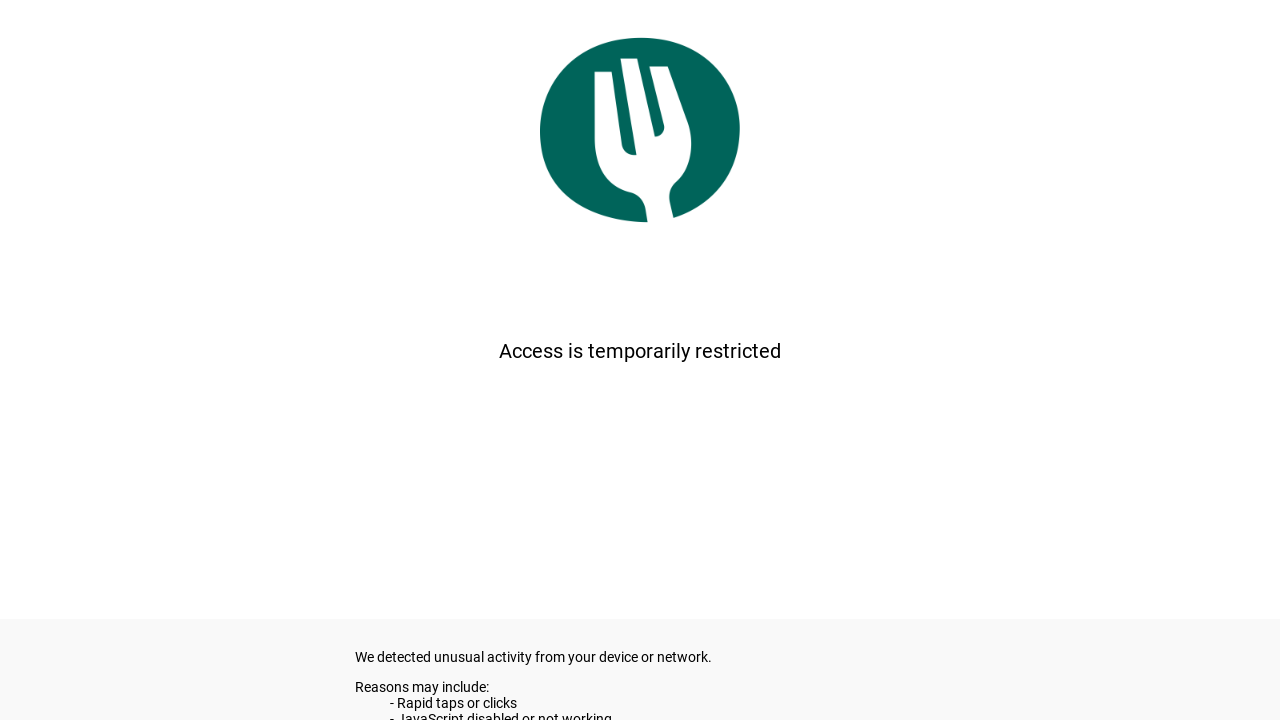

Moved mouse to simulate human behavior at coordinates (787, 17) at (787, 17)
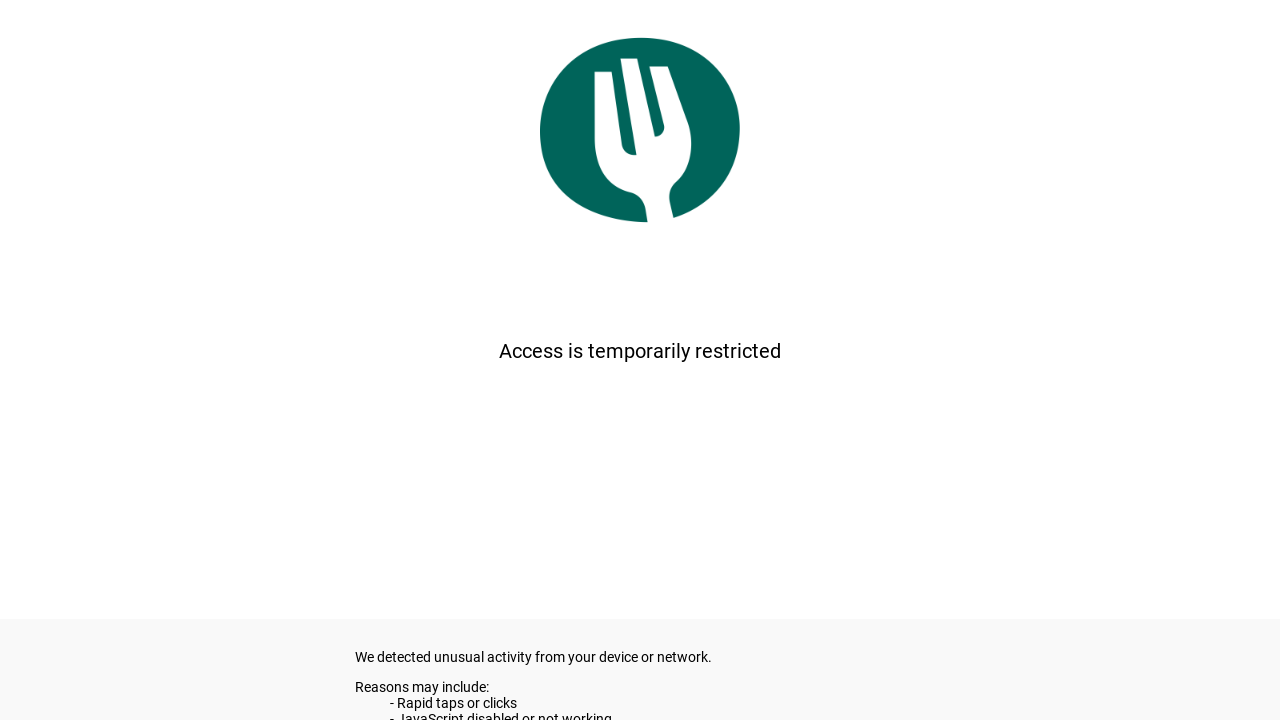

Waited after mouse movement
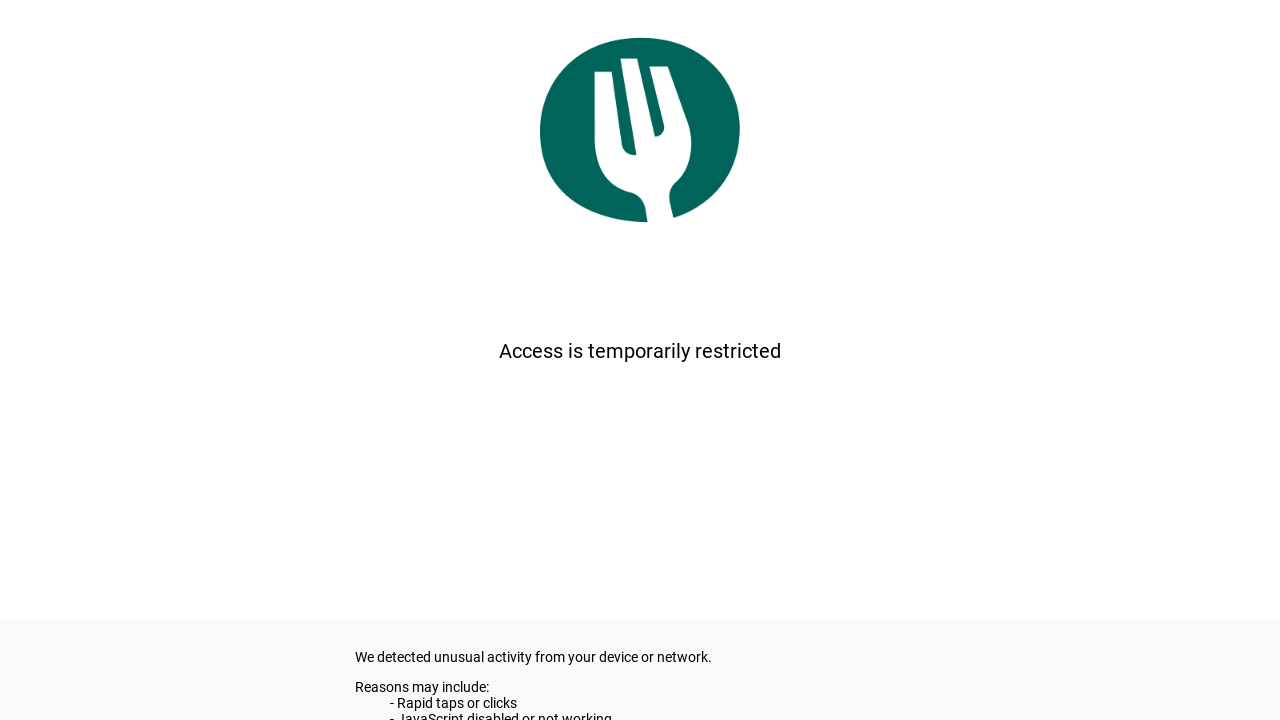

Moved mouse to simulate human behavior at coordinates (648, 667) at (648, 667)
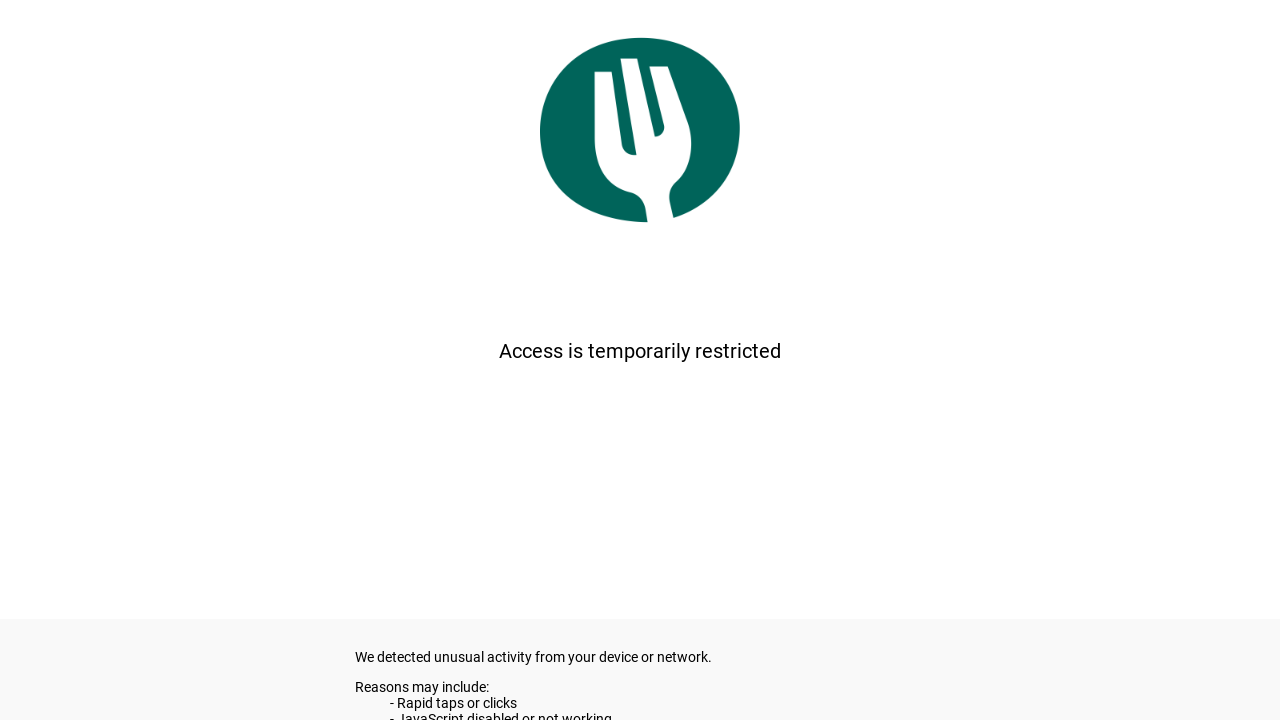

Waited after mouse movement
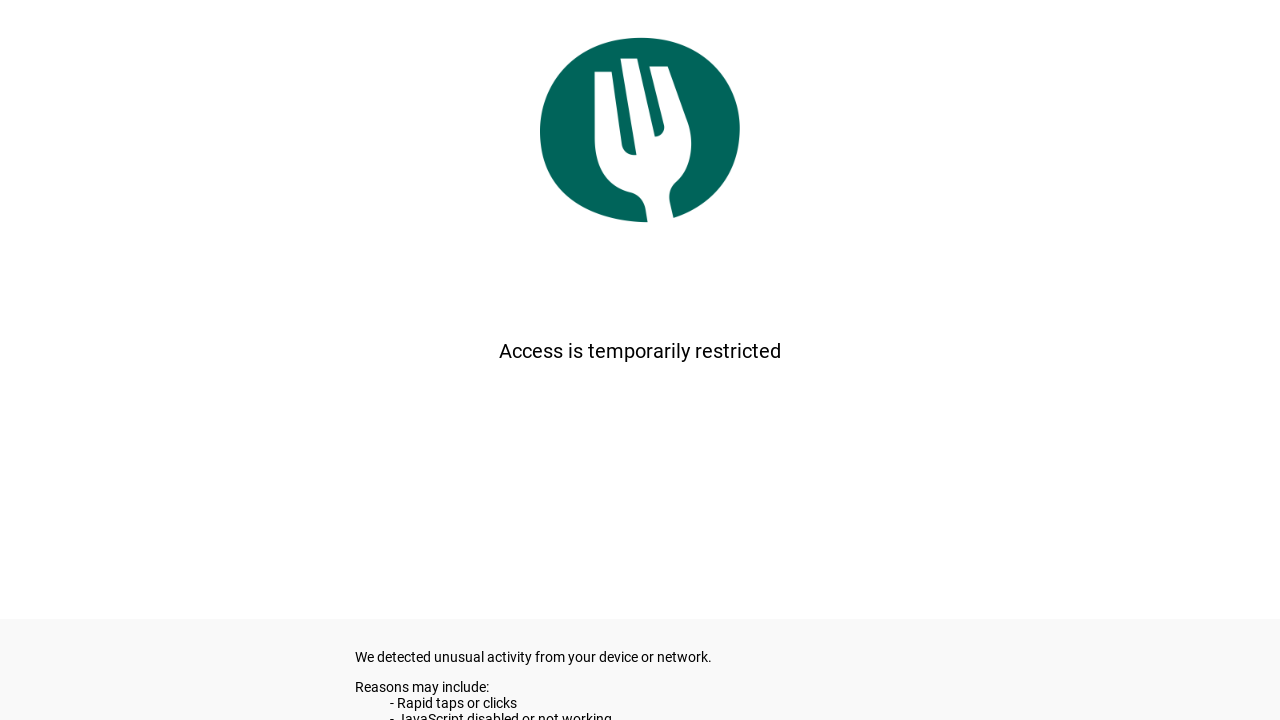

Moved mouse to simulate human behavior at coordinates (678, 37) at (678, 37)
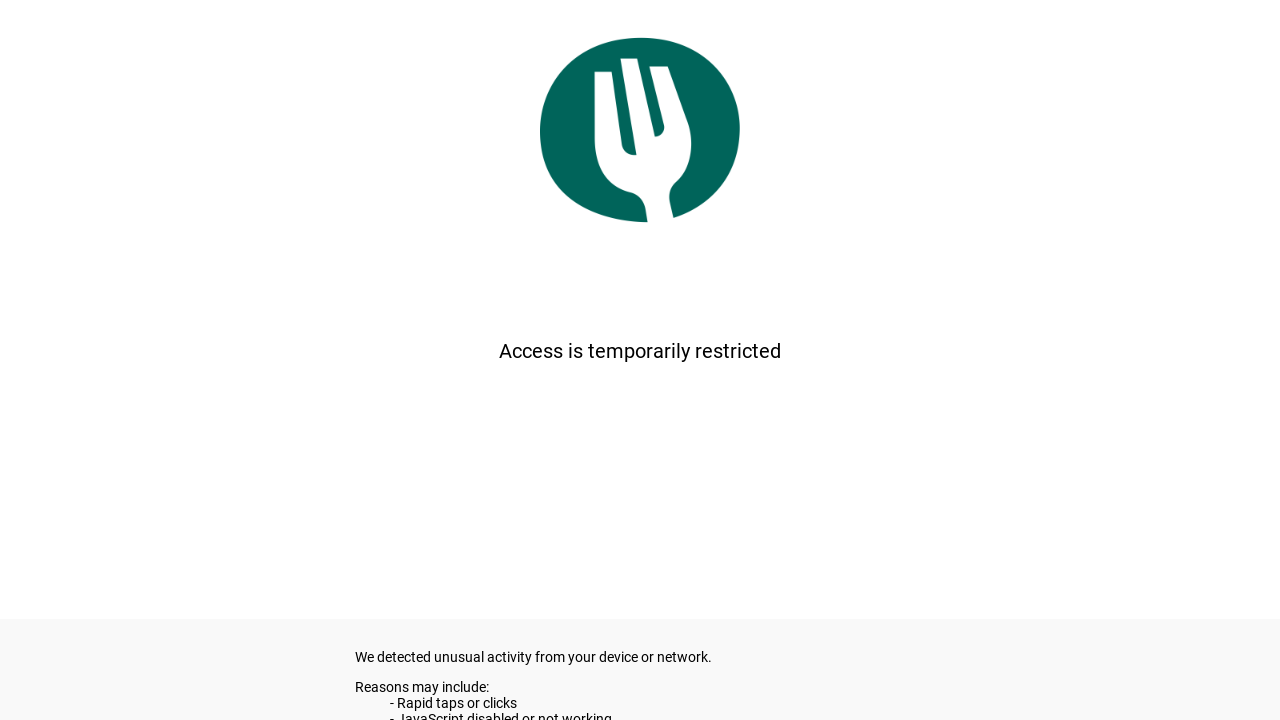

Waited after mouse movement
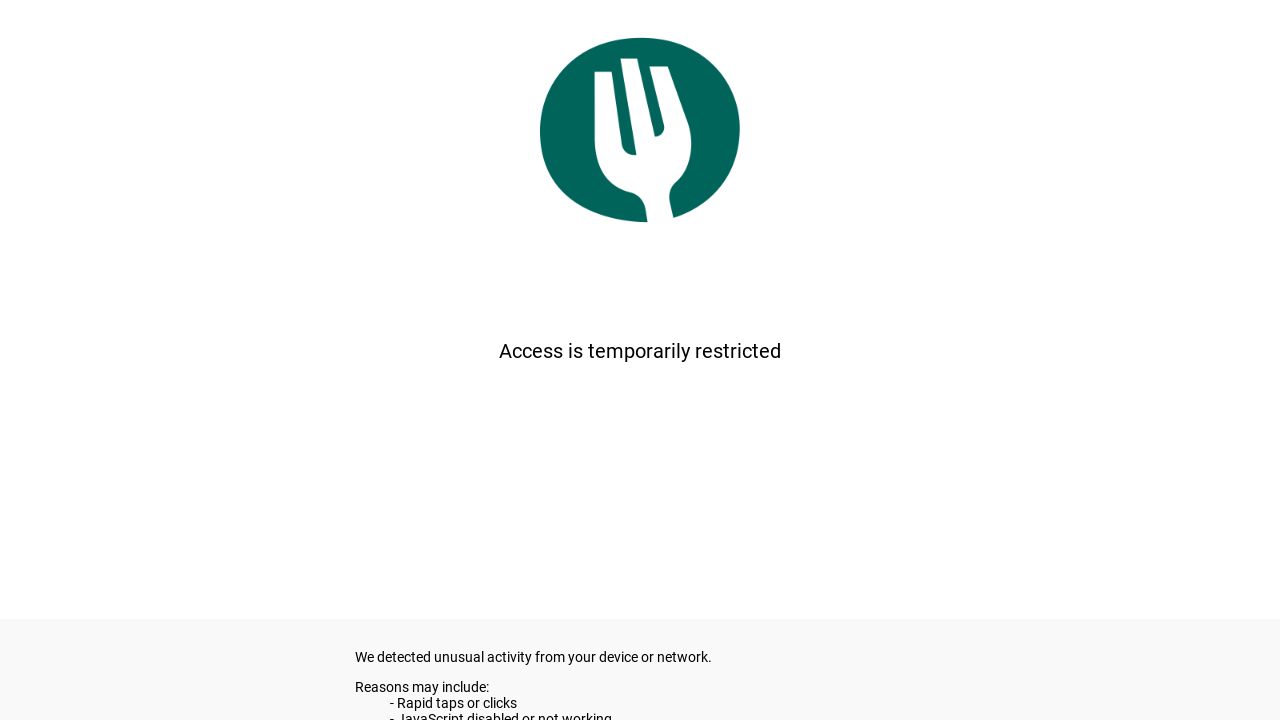

Waited 2 seconds before scrolling
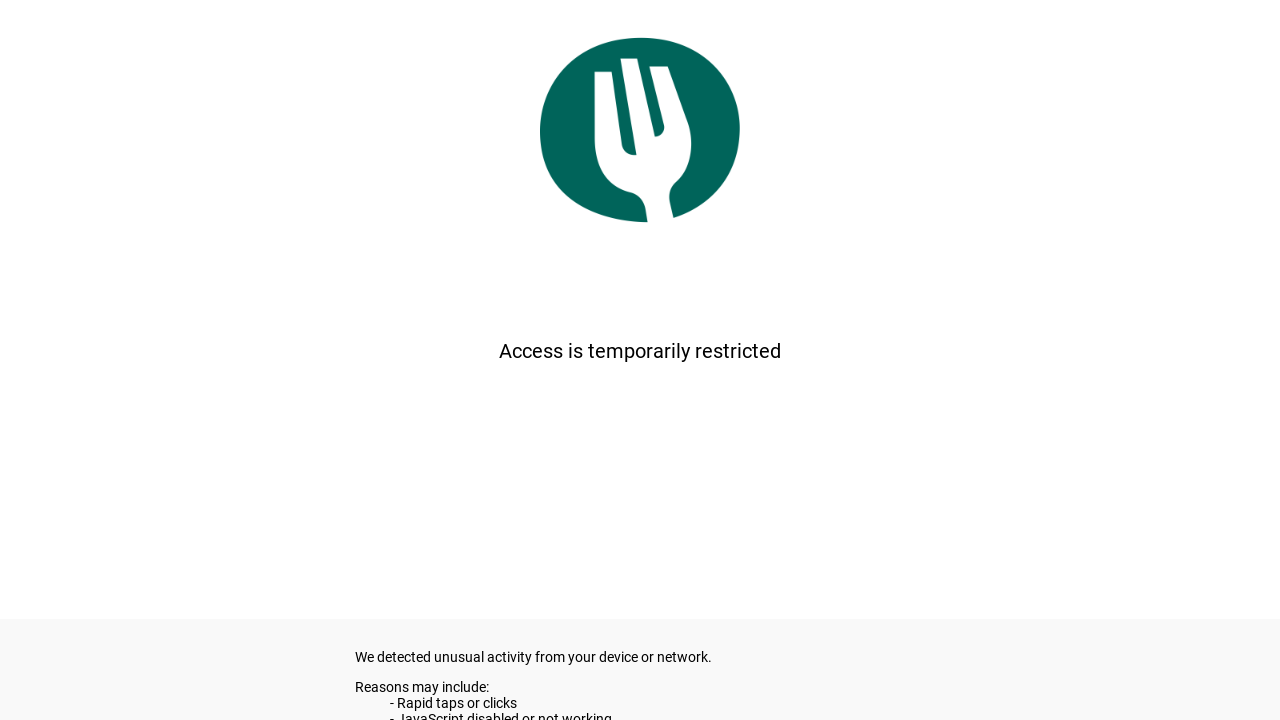

Pressed PageDown to scroll page
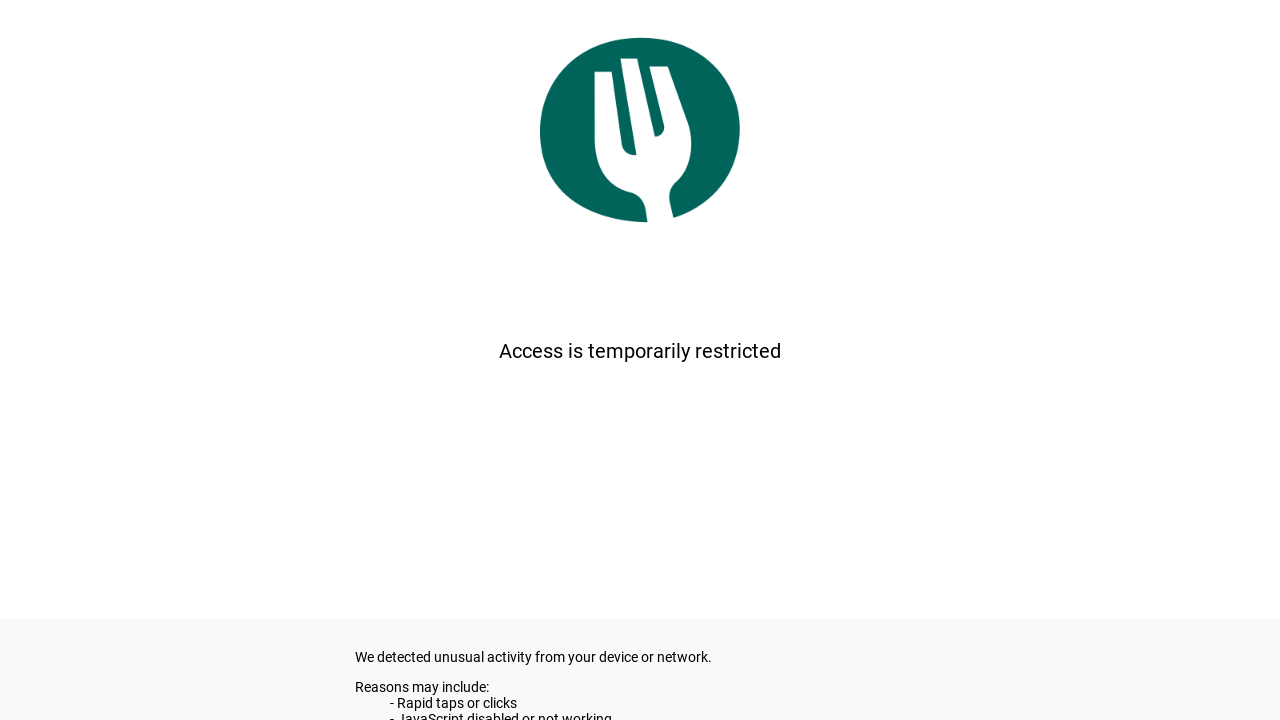

Waited for content to load after first scroll
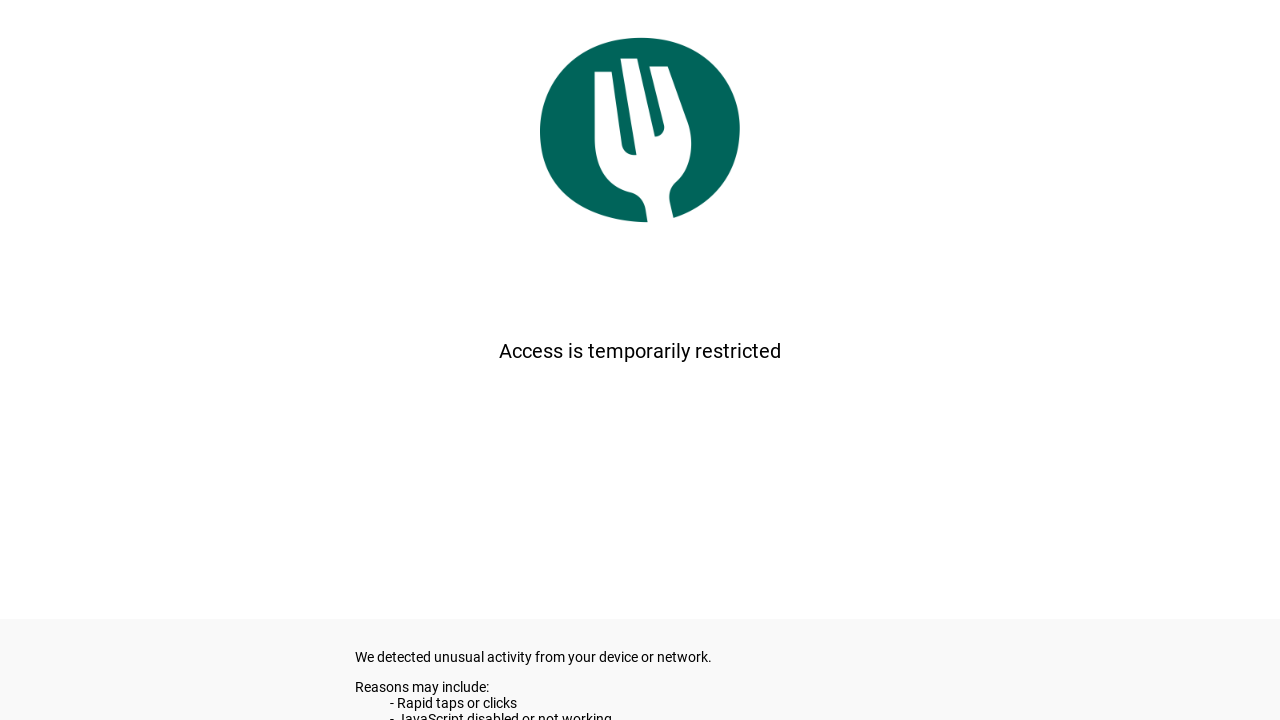

Scrolled down 2000 pixels using mouse wheel
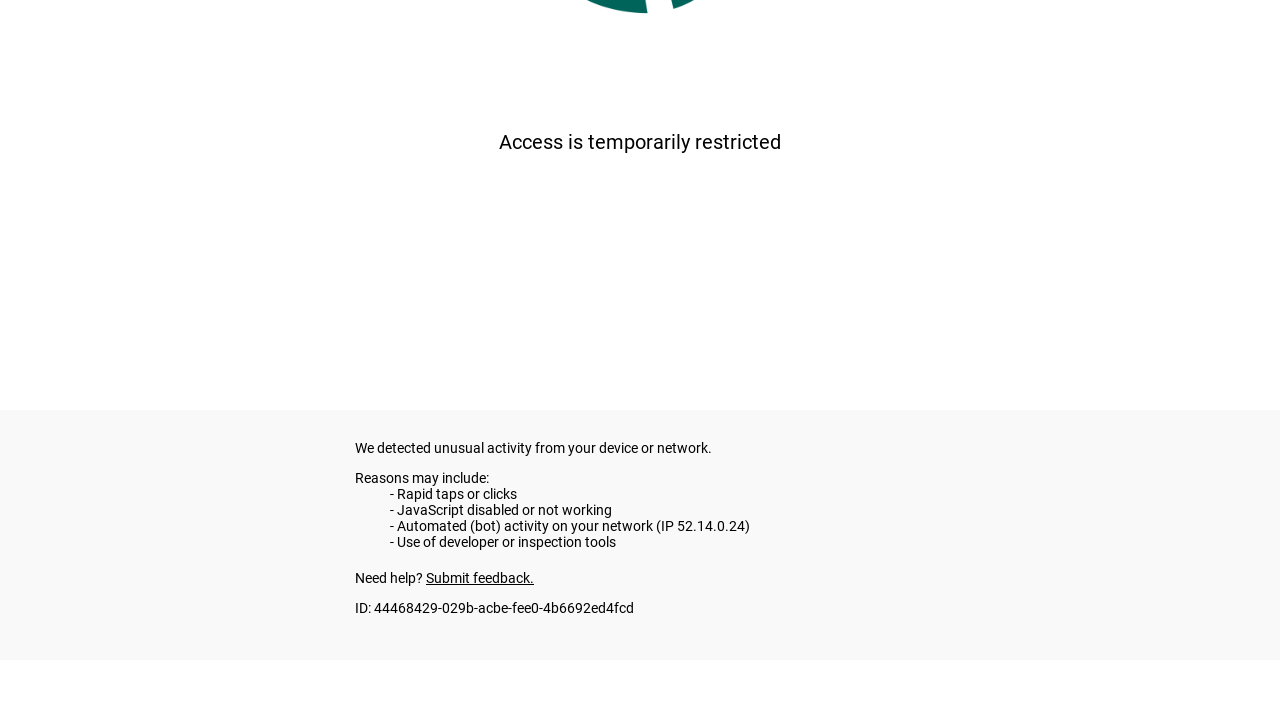

Waited after mouse wheel scroll
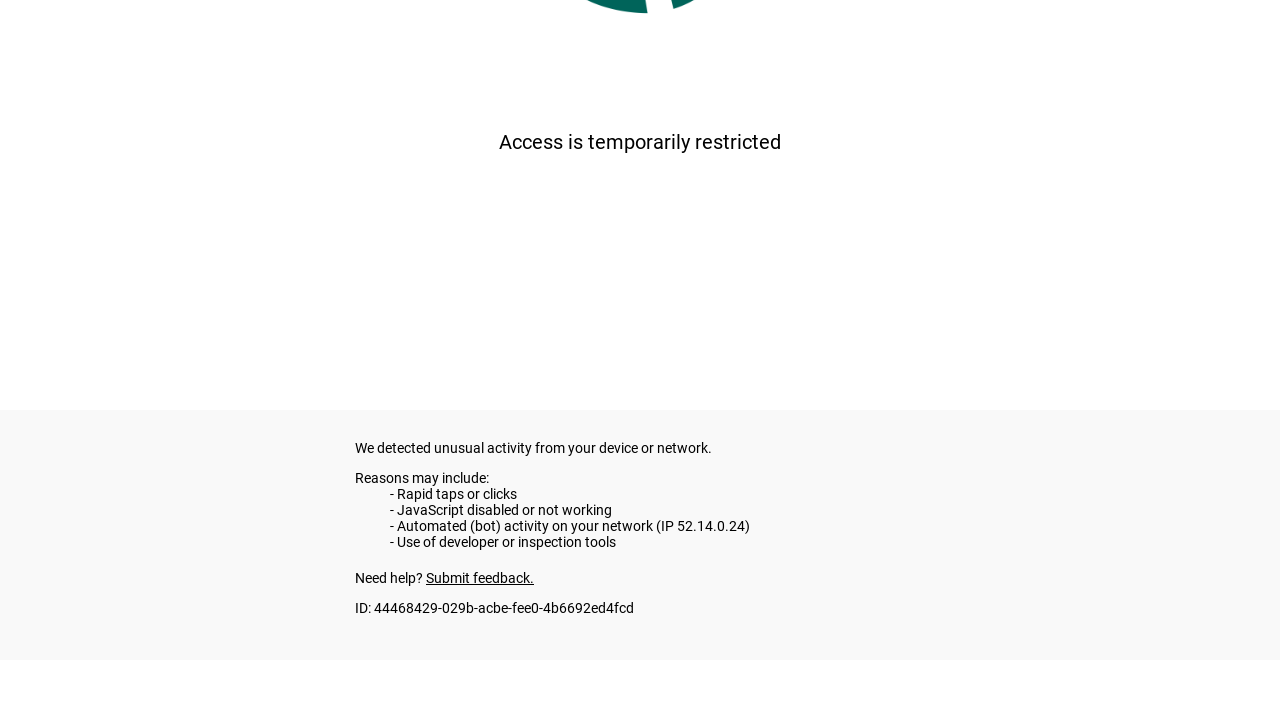

Pressed PageDown again to continue scrolling
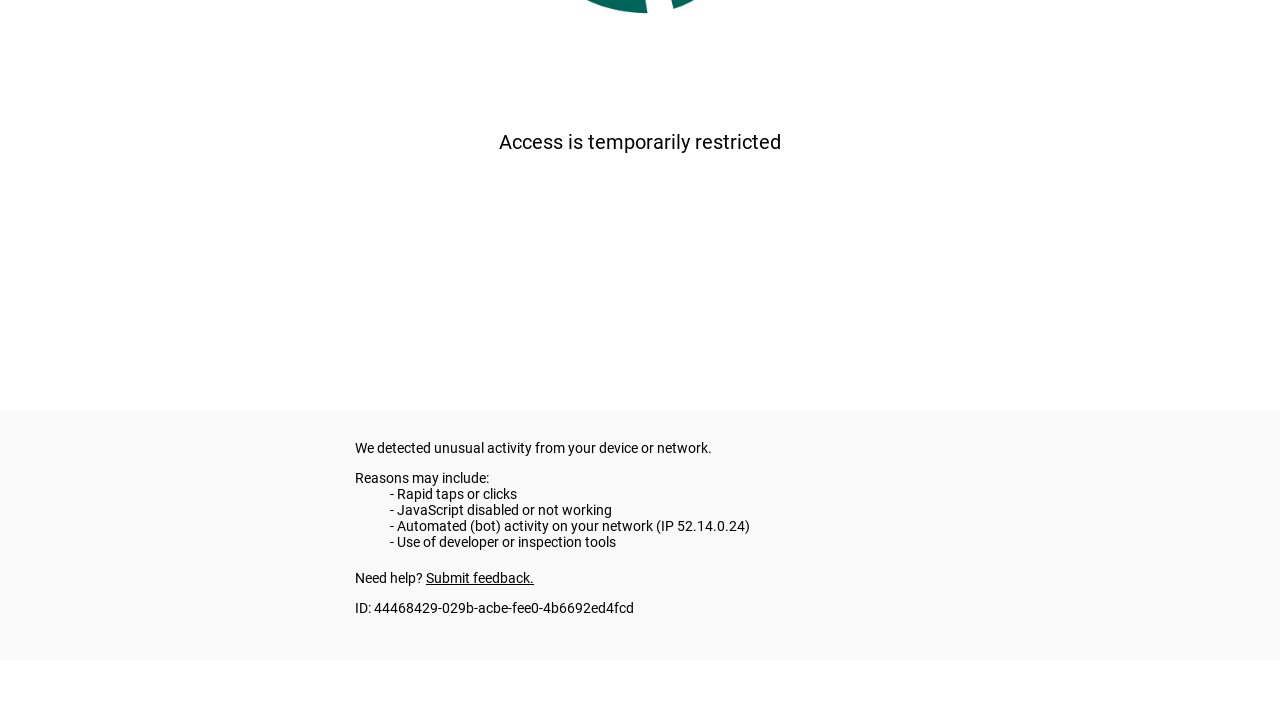

Waited 900ms after second PageDown
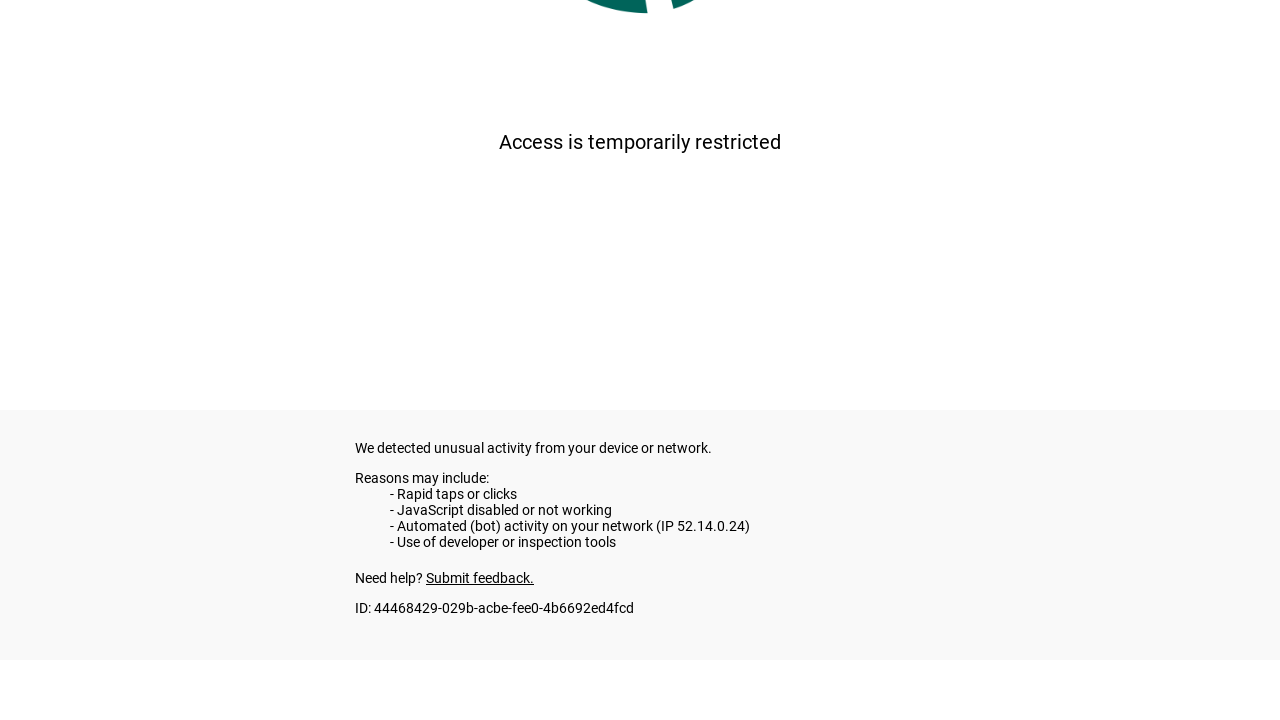

Final wait for page DOM to fully load
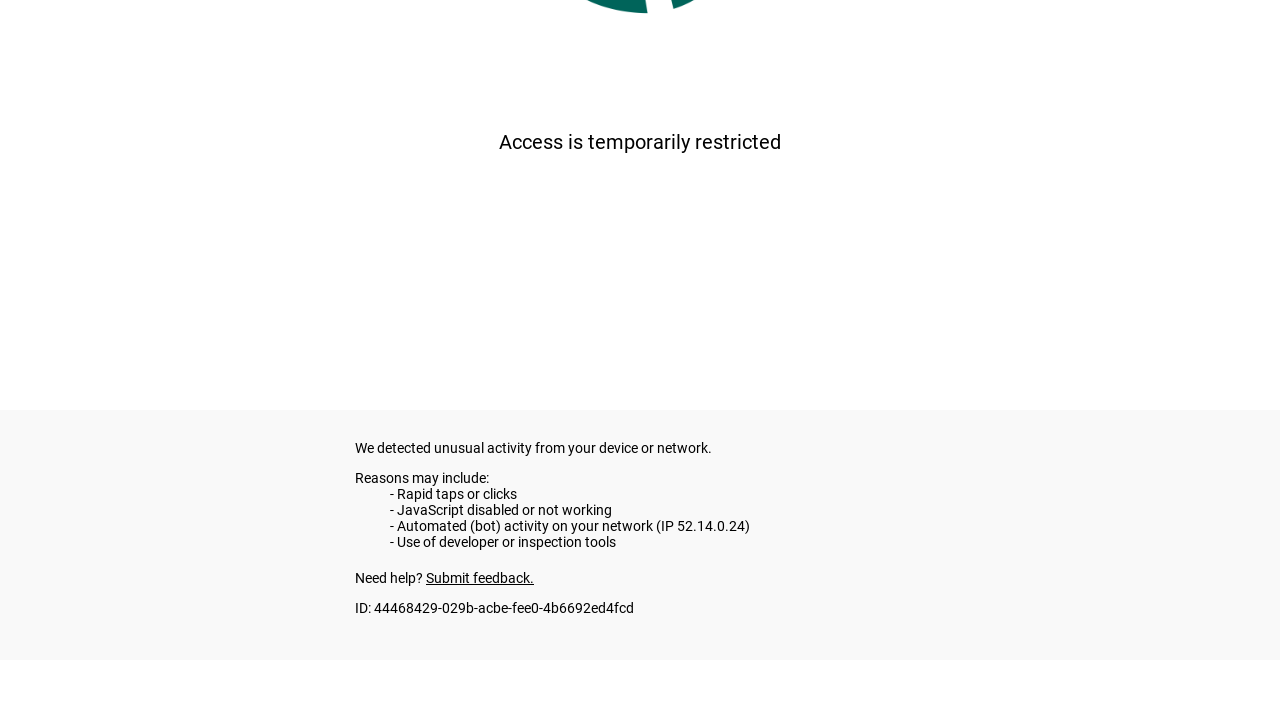

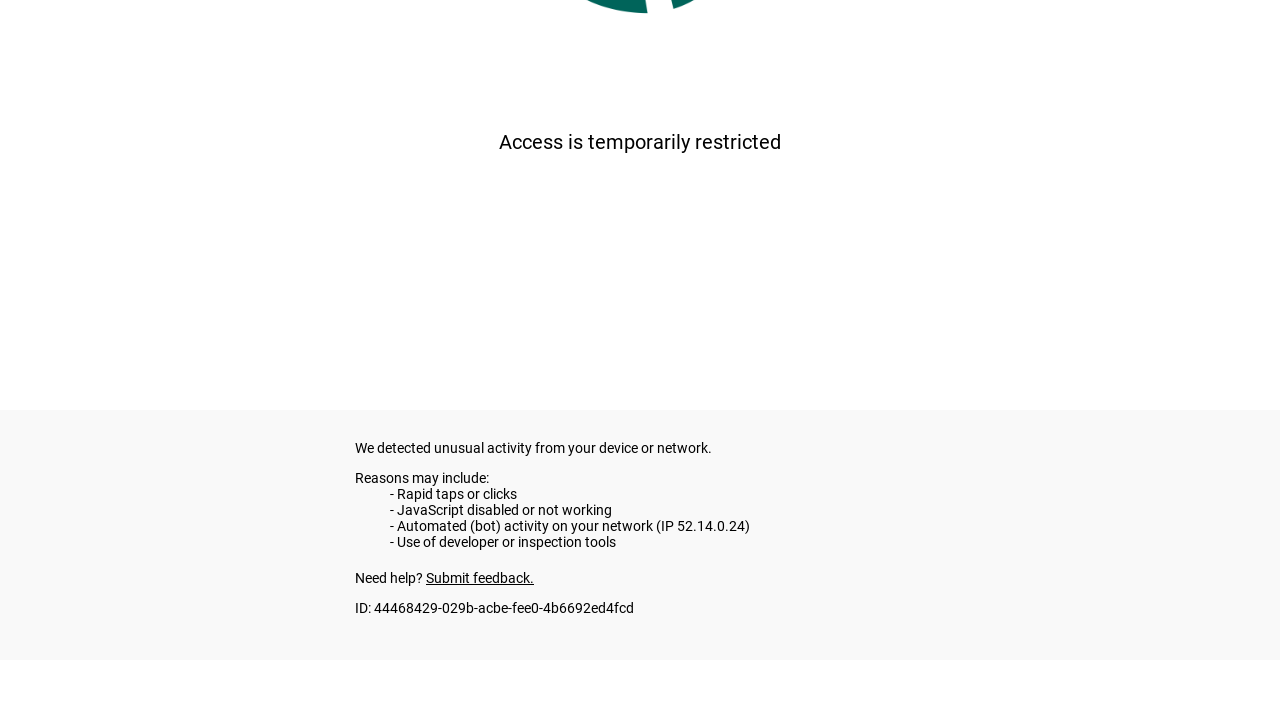